Tests JavaScript information alert by clicking the alert button, accepting the alert, and verifying the result message shows "You successfully clicked an alert"

Starting URL: http://practice.cydeo.com/javascript_alerts

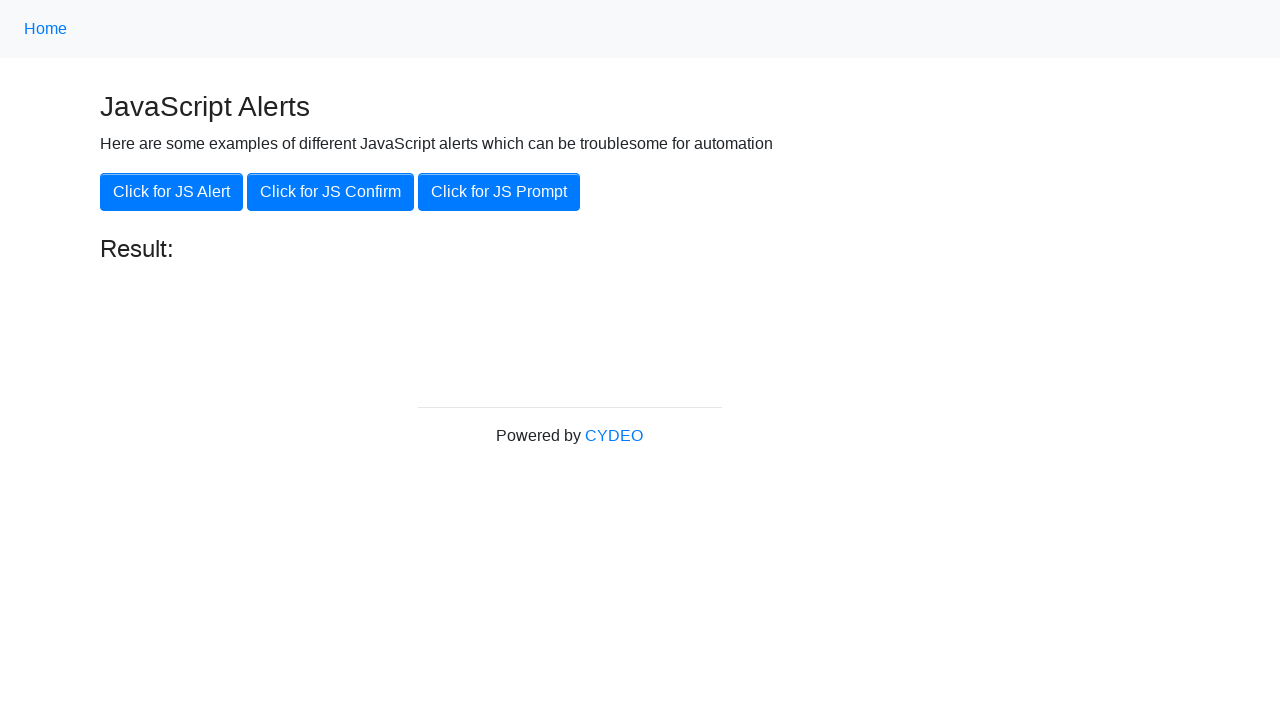

Set up dialog handler to automatically accept alerts
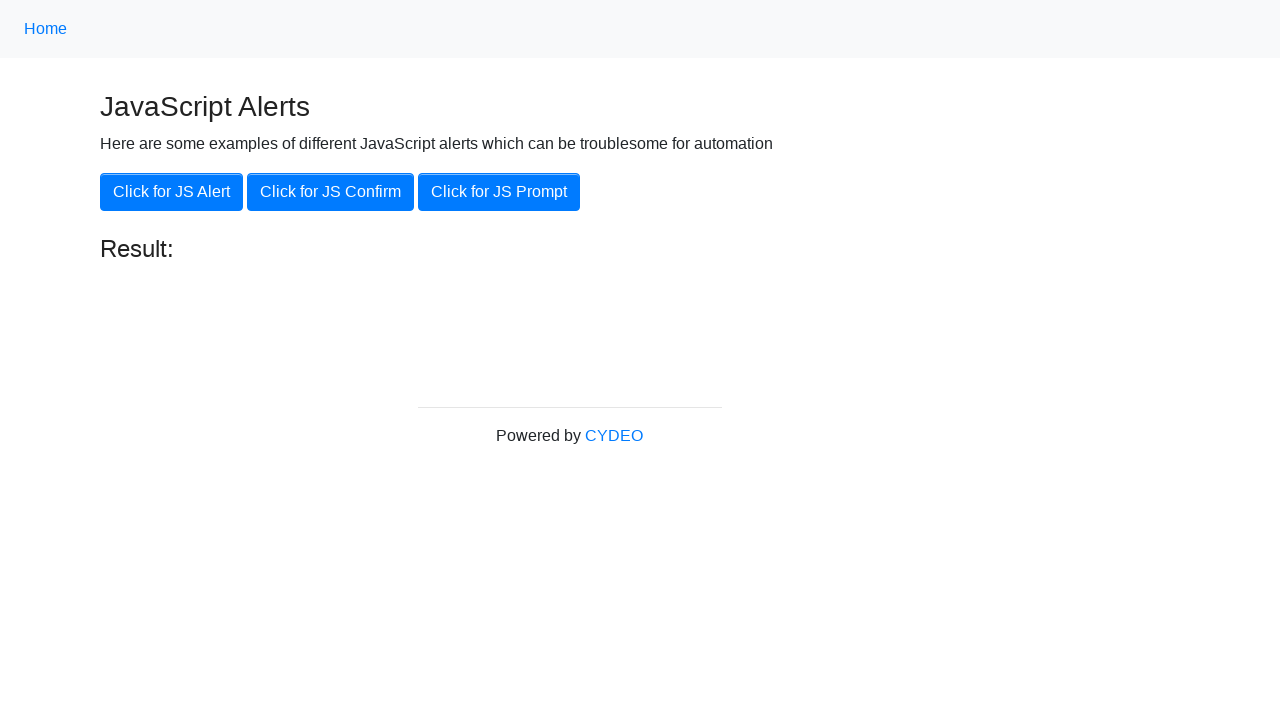

Clicked the 'Click for JS Alert' button to trigger the JavaScript alert at (172, 192) on xpath=//button[.='Click for JS Alert']
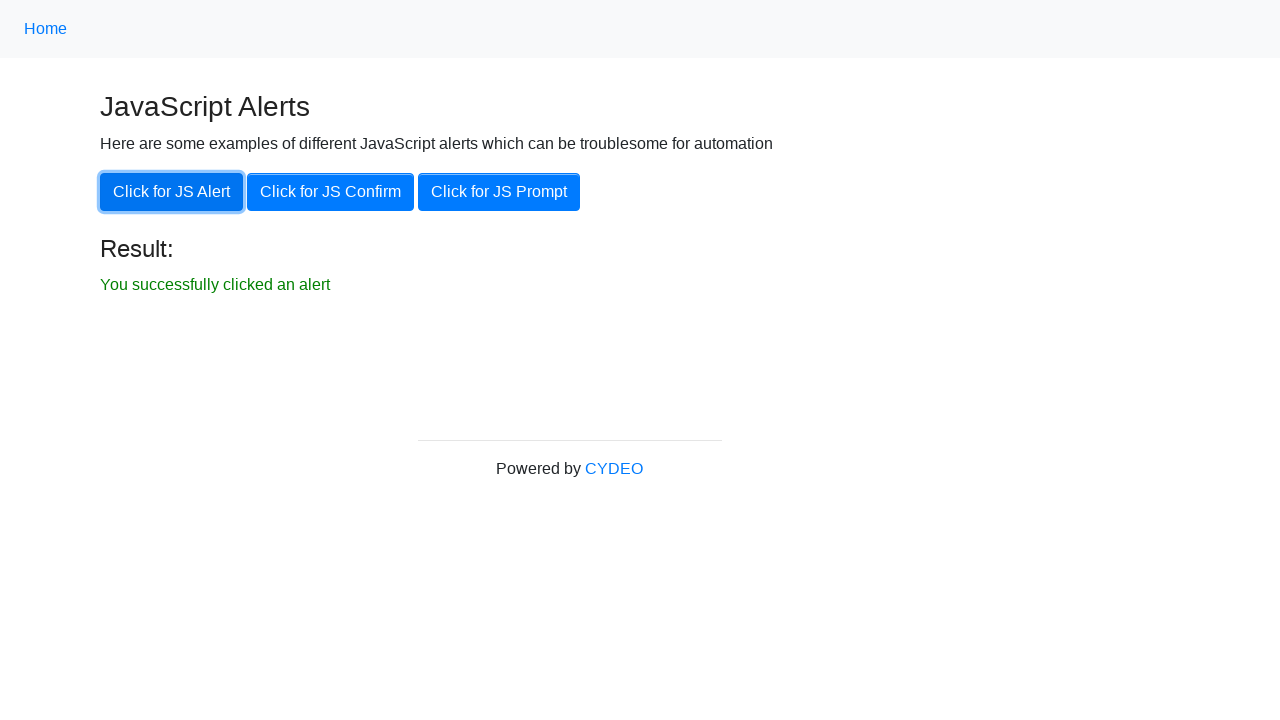

Waited for result message to appear
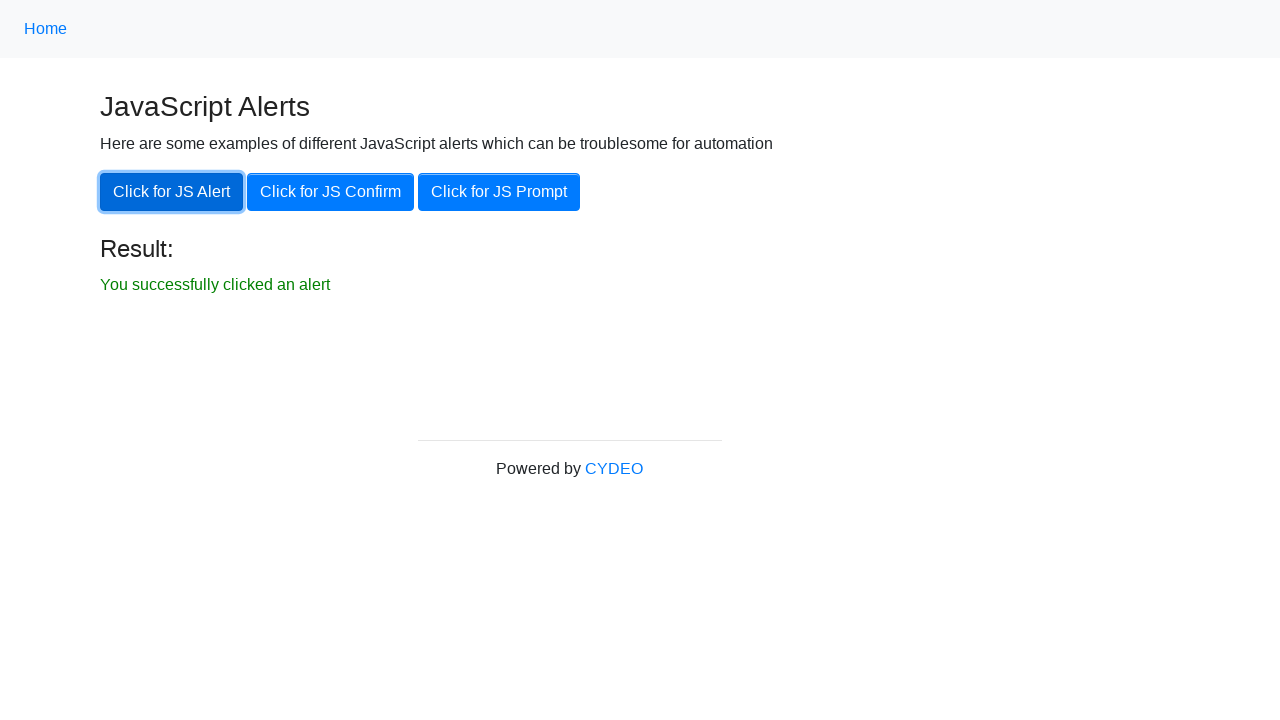

Retrieved result message text content
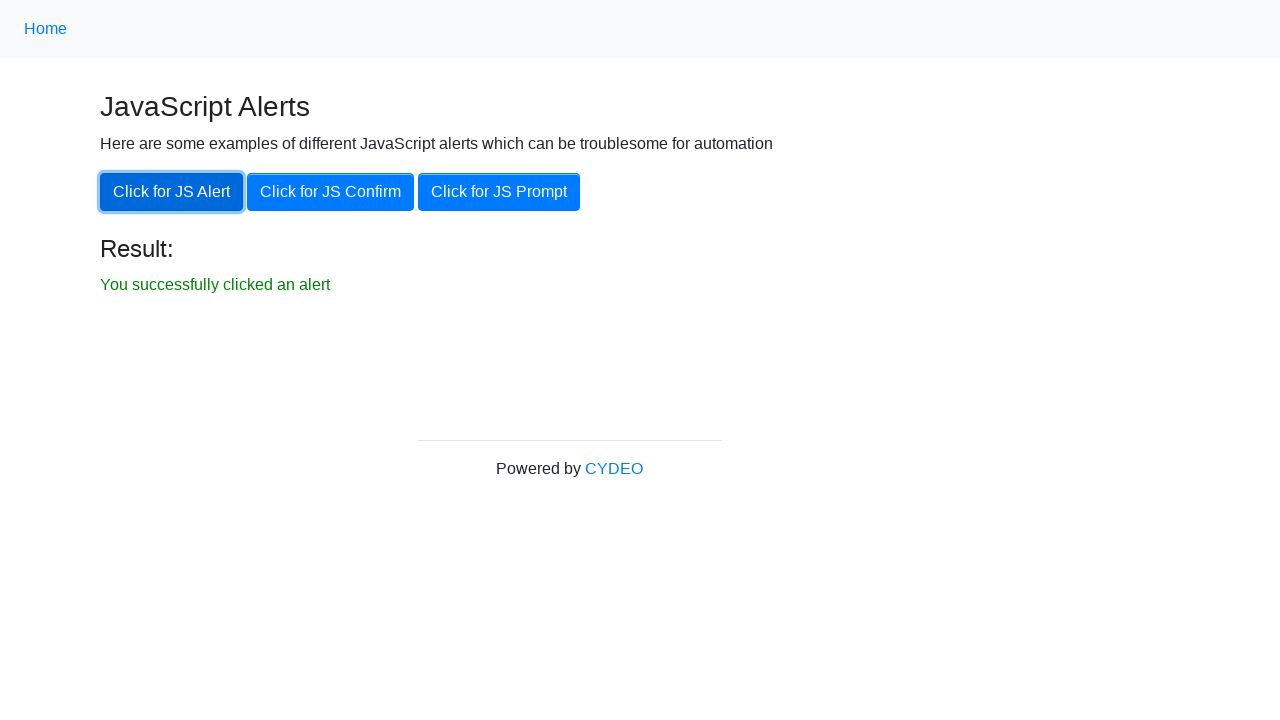

Verified result message shows 'You successfully clicked an alert'
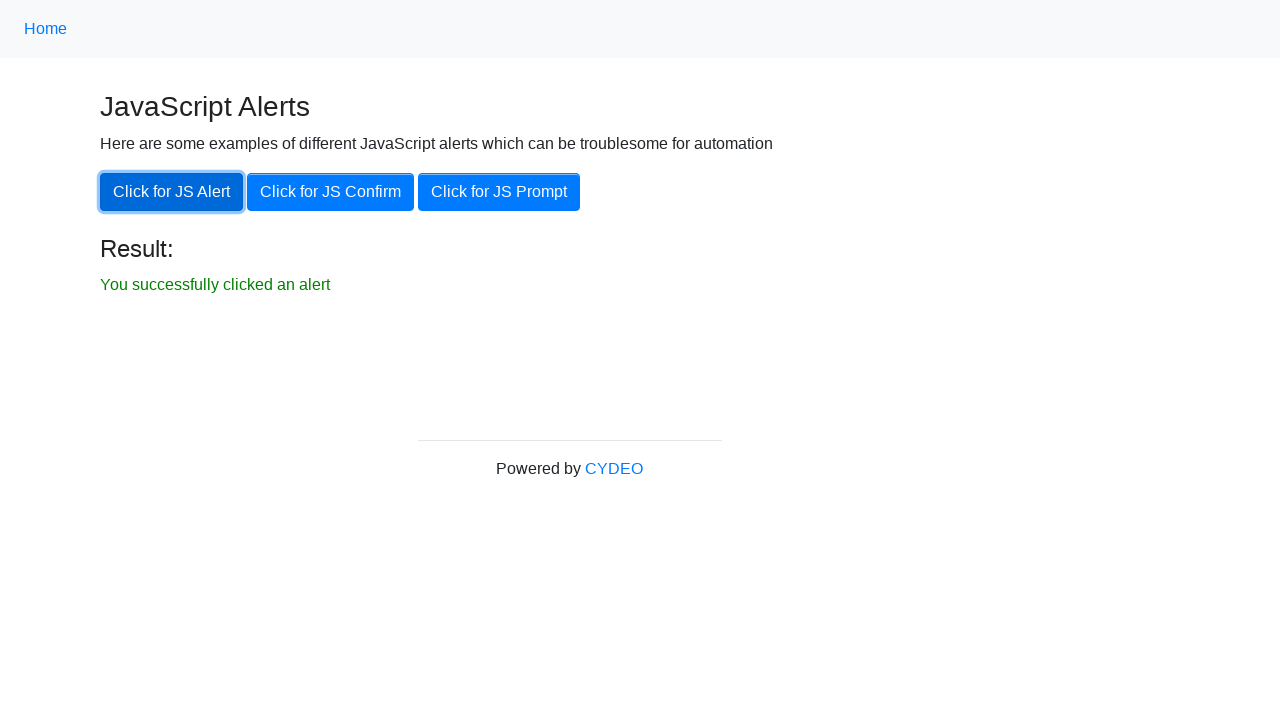

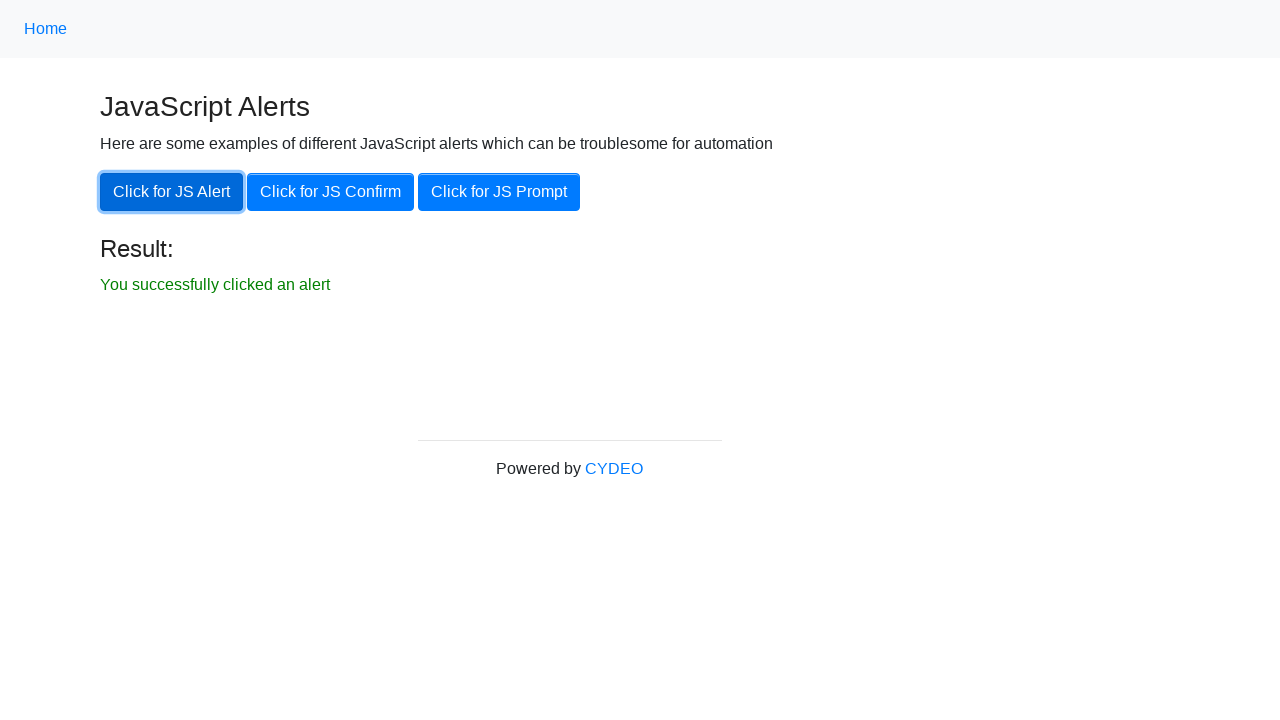